Tests dynamic loading functionality by clicking a start button and waiting for dynamically loaded content to appear

Starting URL: https://the-internet.herokuapp.com/dynamic_loading/1

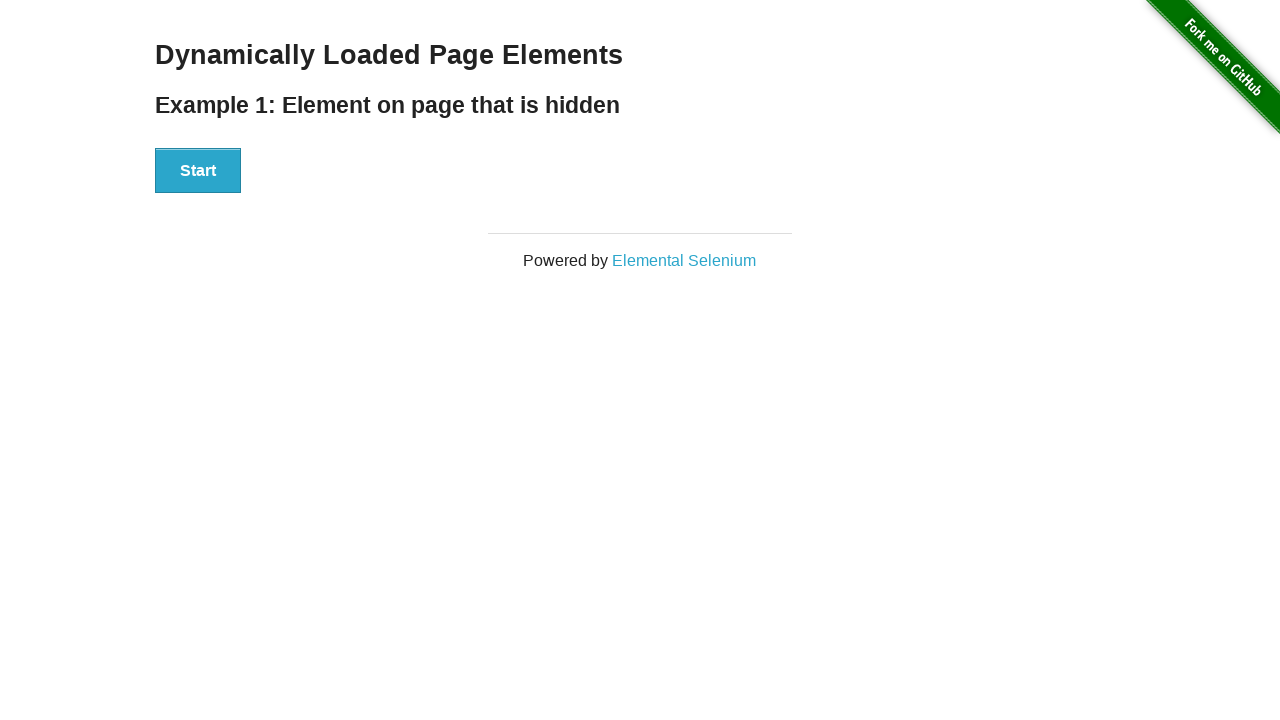

Clicked start button to trigger dynamic loading at (198, 171) on #start > button
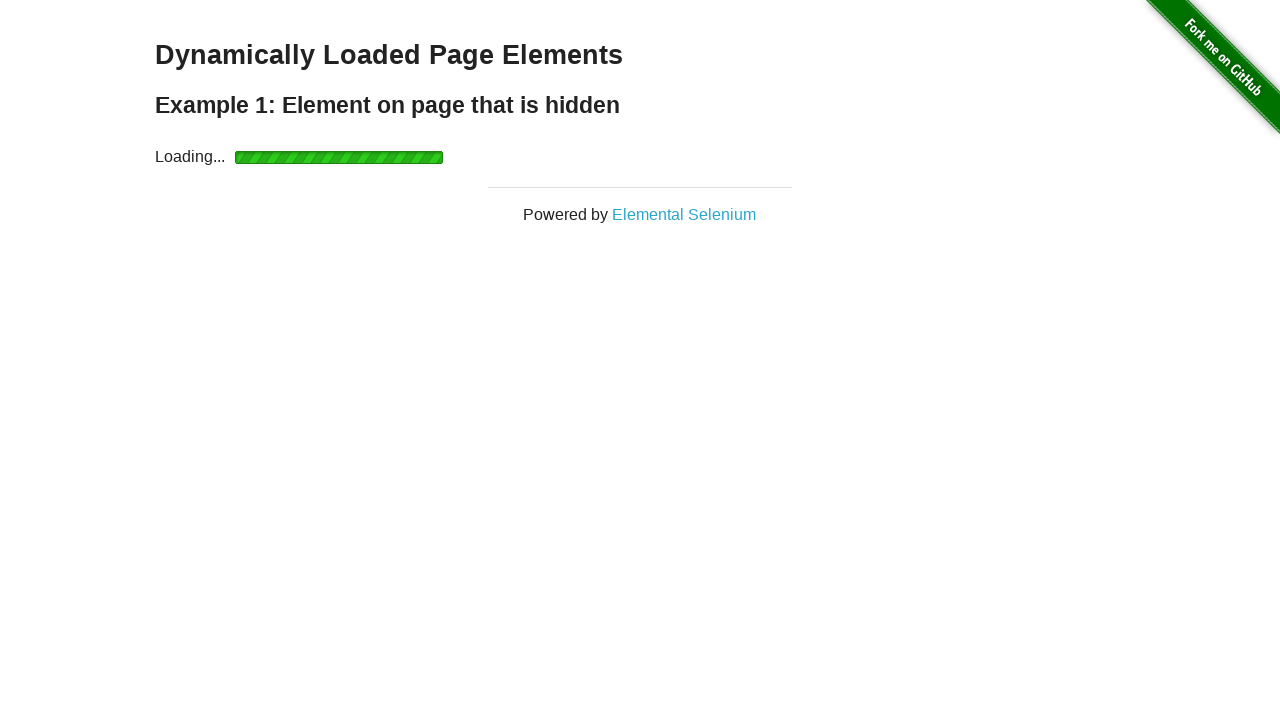

Dynamically loaded finish element appeared
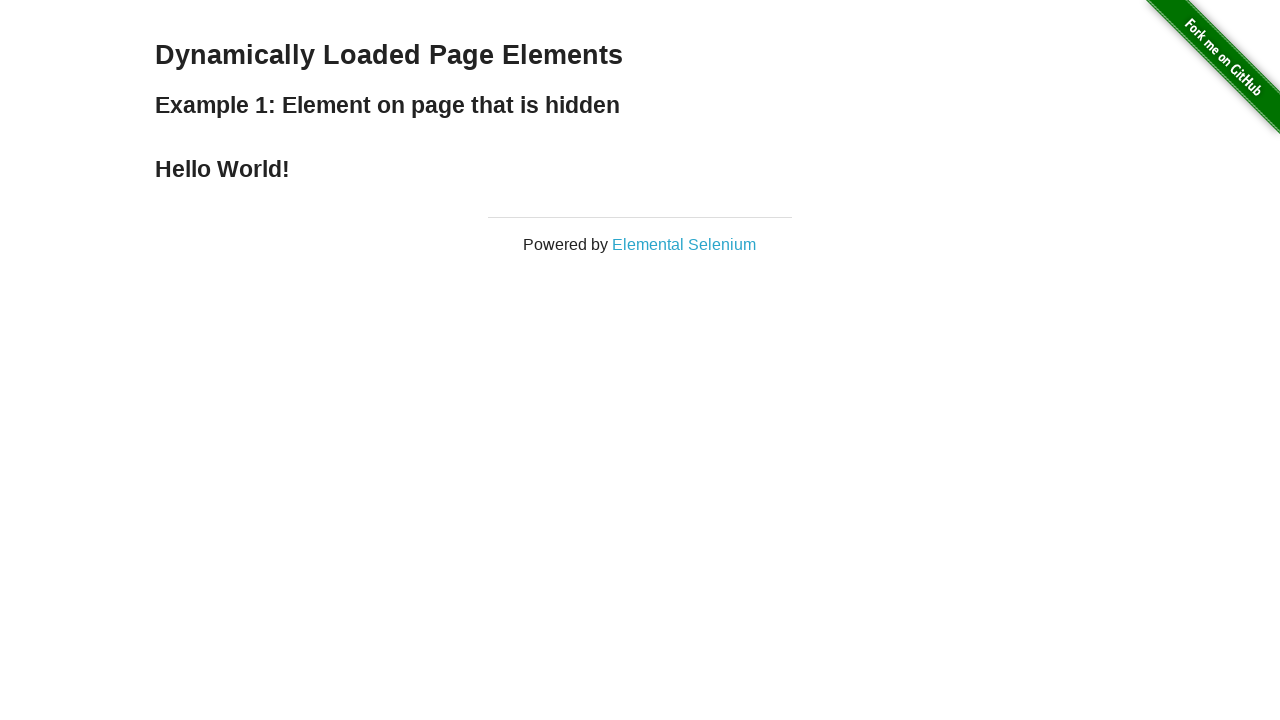

Retrieved finish element text content: '
    Hello World!
  '
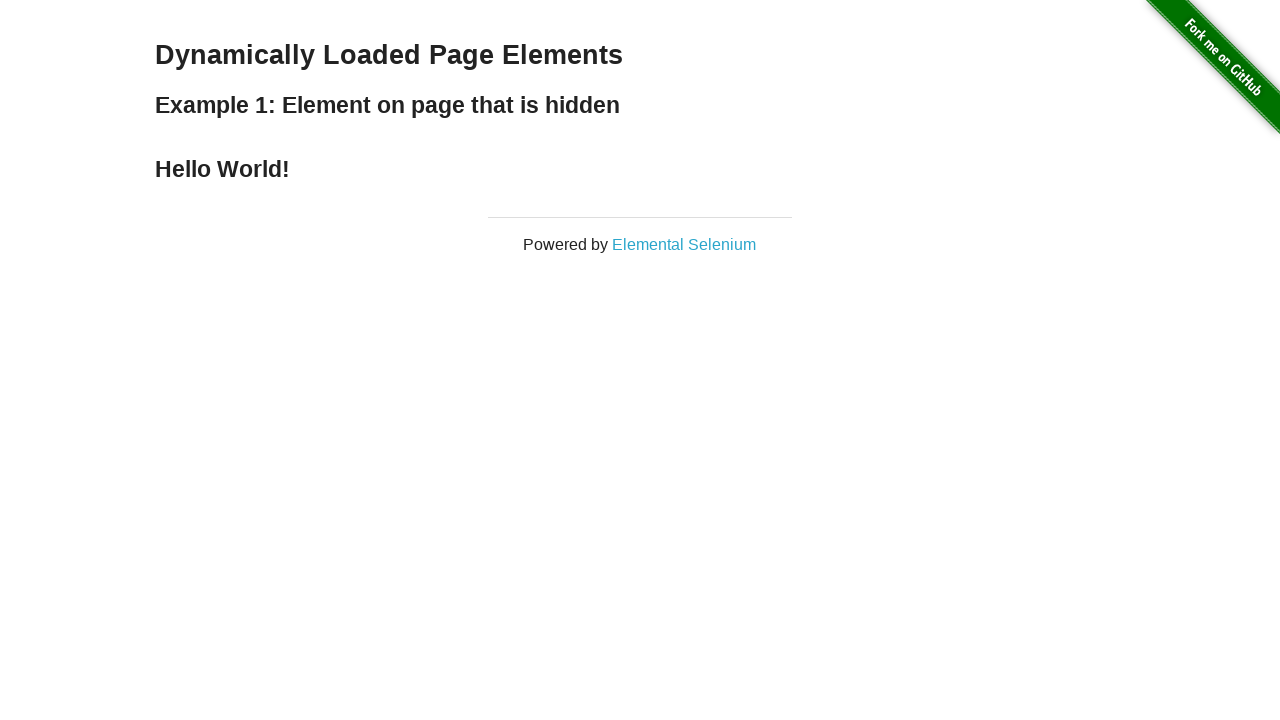

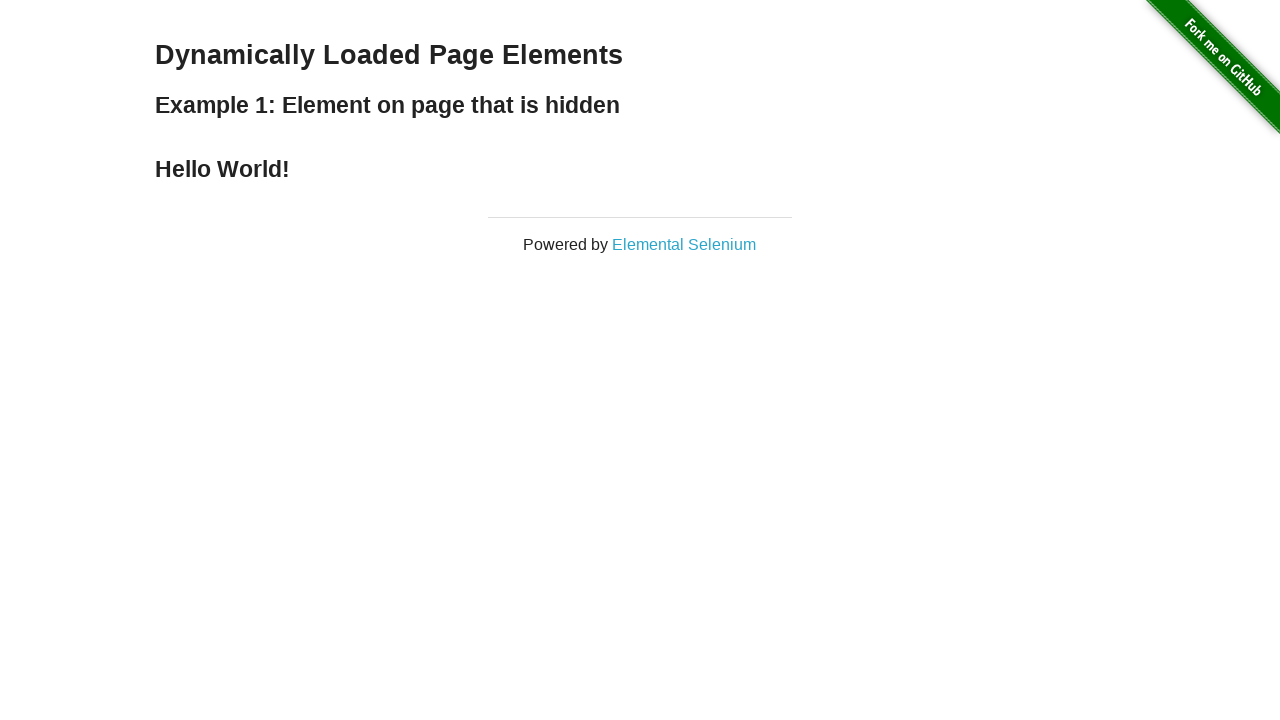